Tests autocomplete suggestion functionality by typing partial text and selecting from suggestions

Starting URL: http://www.qaclickacademy.com/practice.php

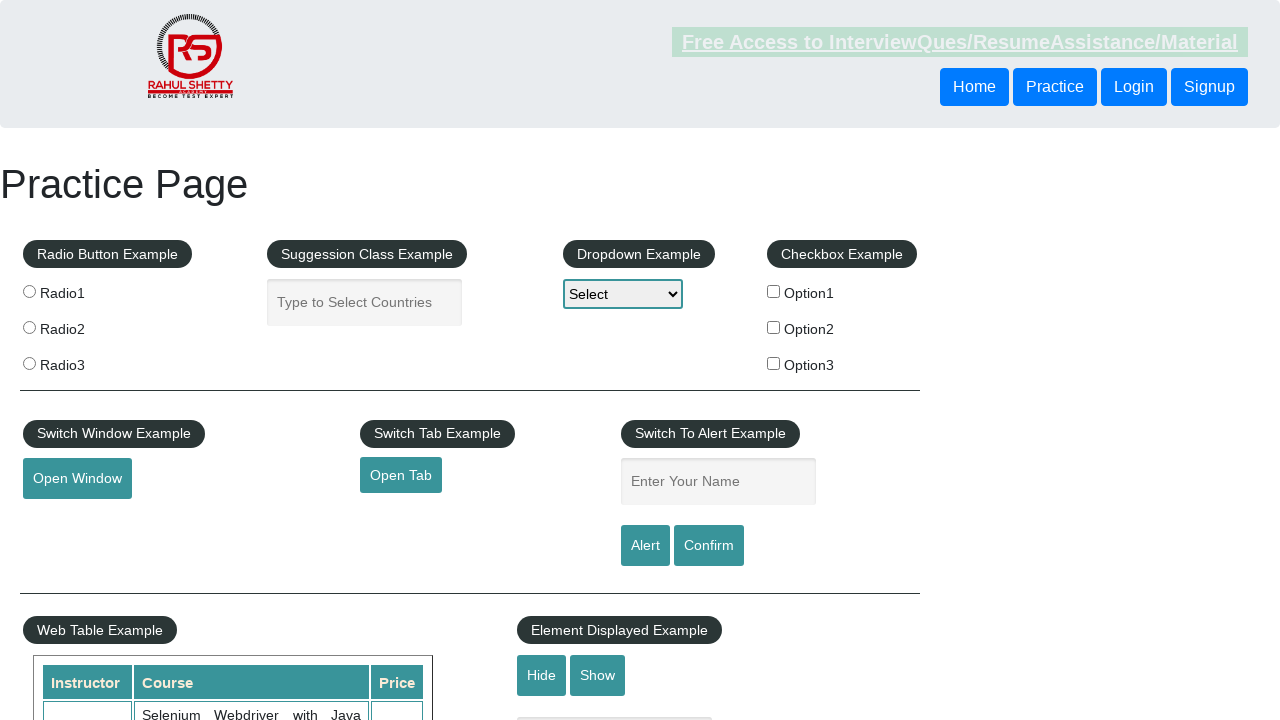

Filled autocomplete field with 'Aus' to trigger suggestions on #autocomplete
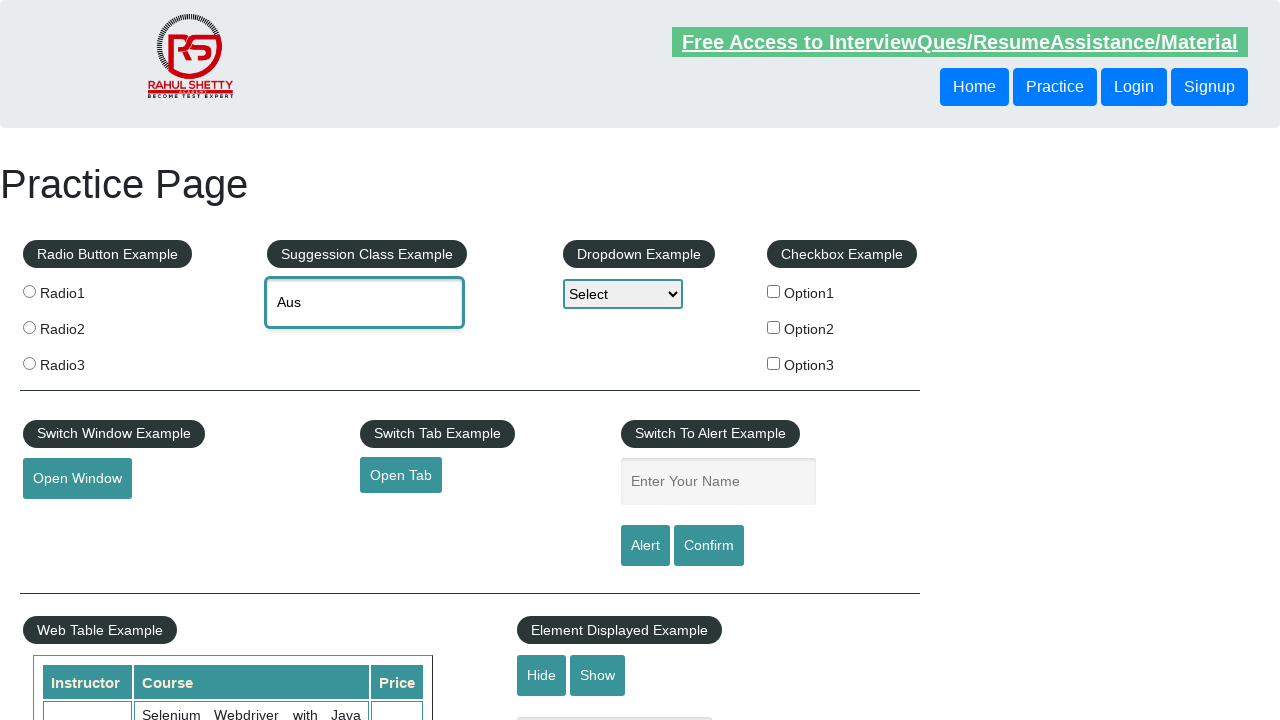

Autocomplete suggestions loaded
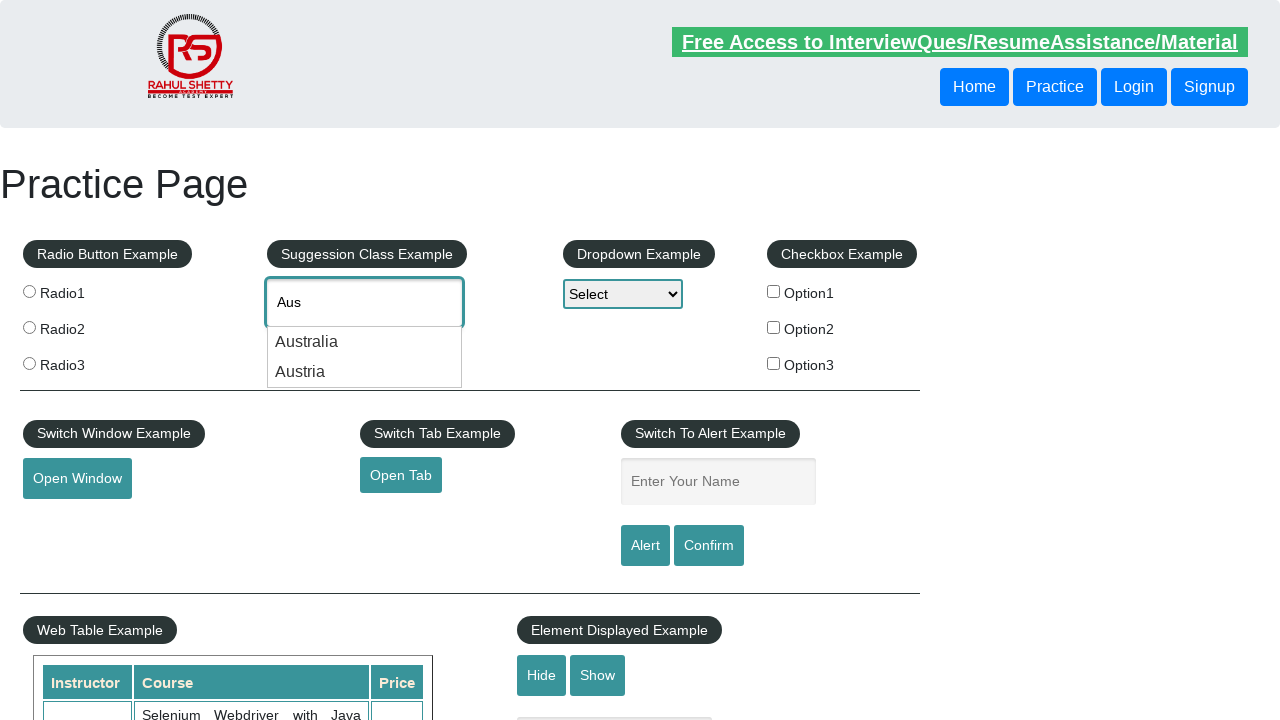

Retrieved all autocomplete suggestion options
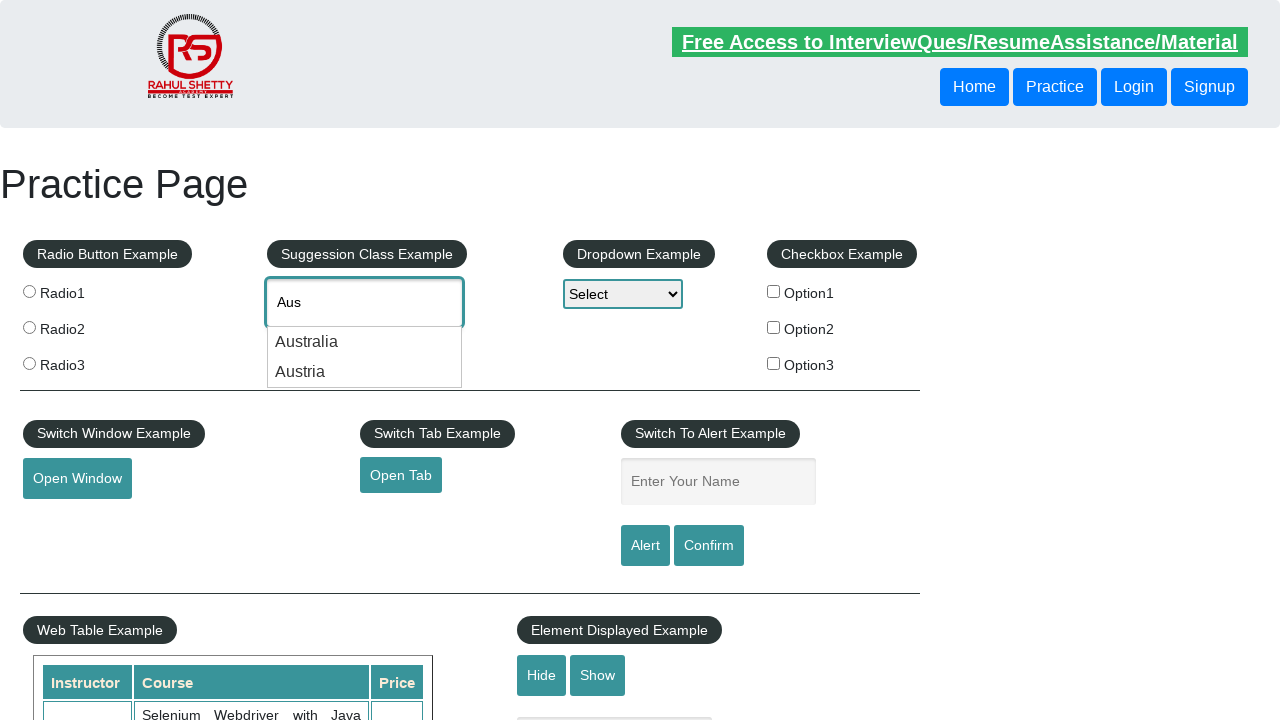

Selected 'Australia' from autocomplete suggestions
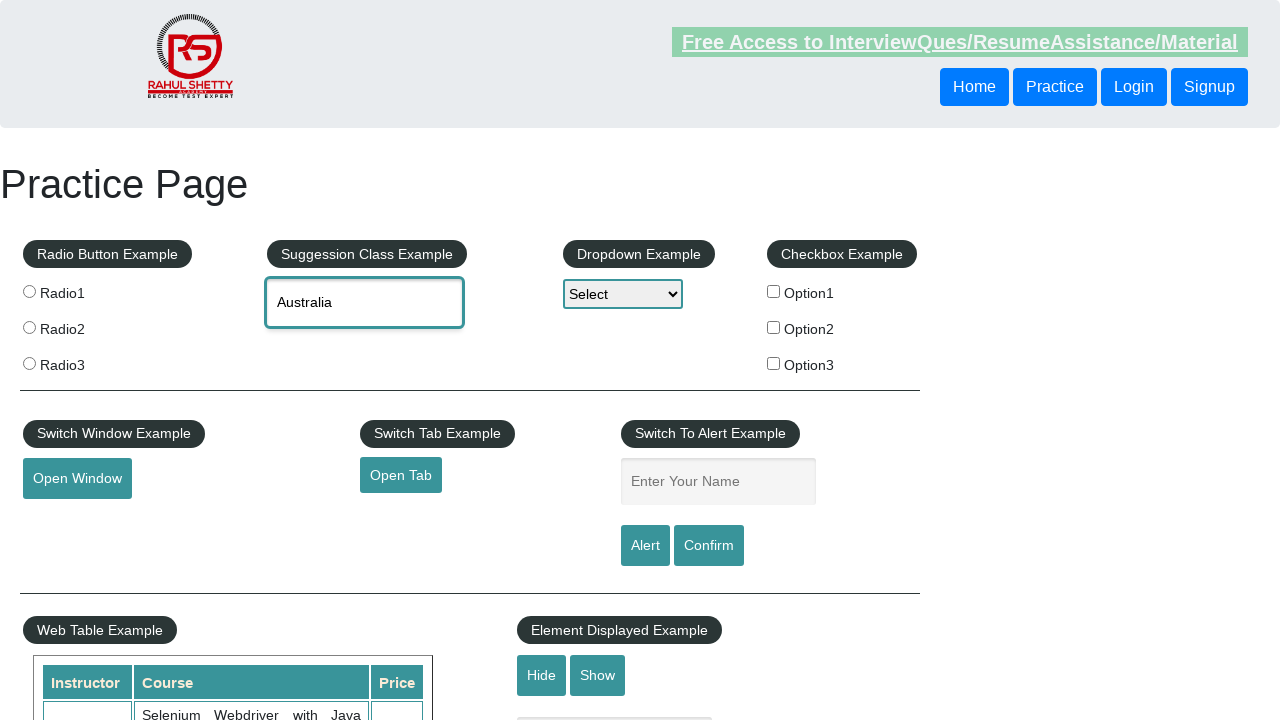

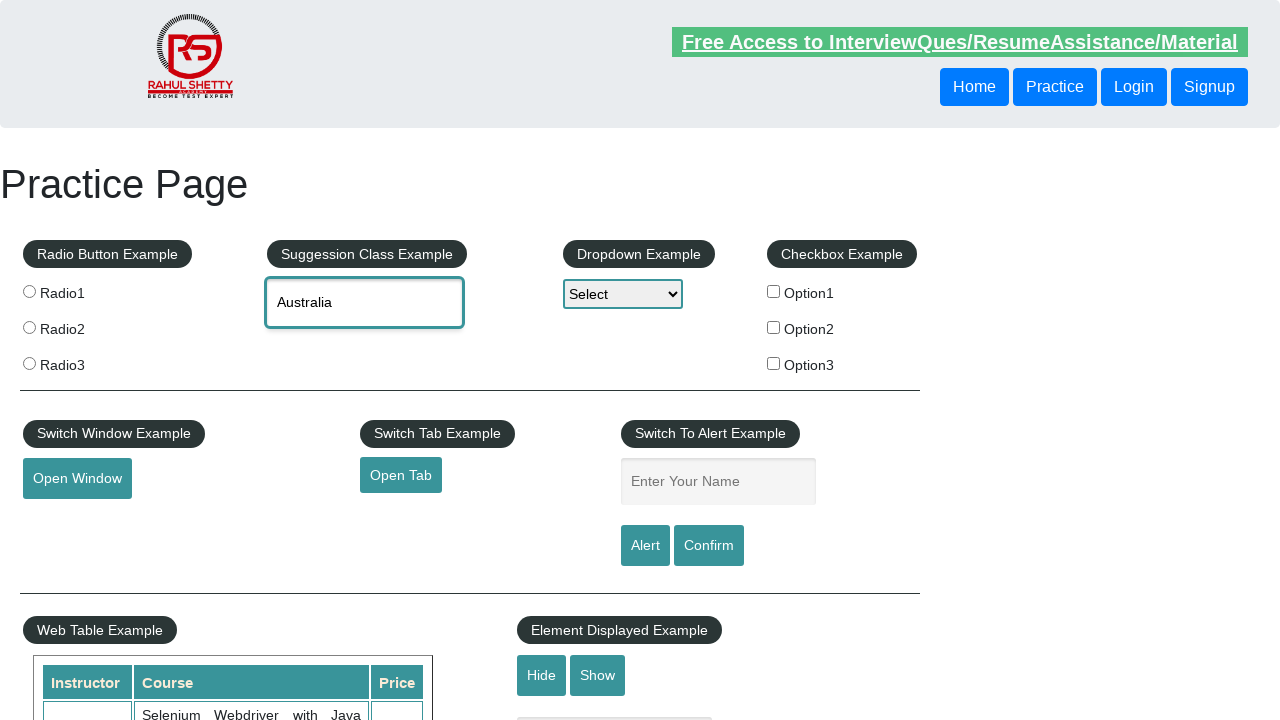